Retrieves an attribute value from an element, performs a calculation, and fills out a form with checkboxes and radio buttons before submitting

Starting URL: http://suninjuly.github.io/get_attribute.html

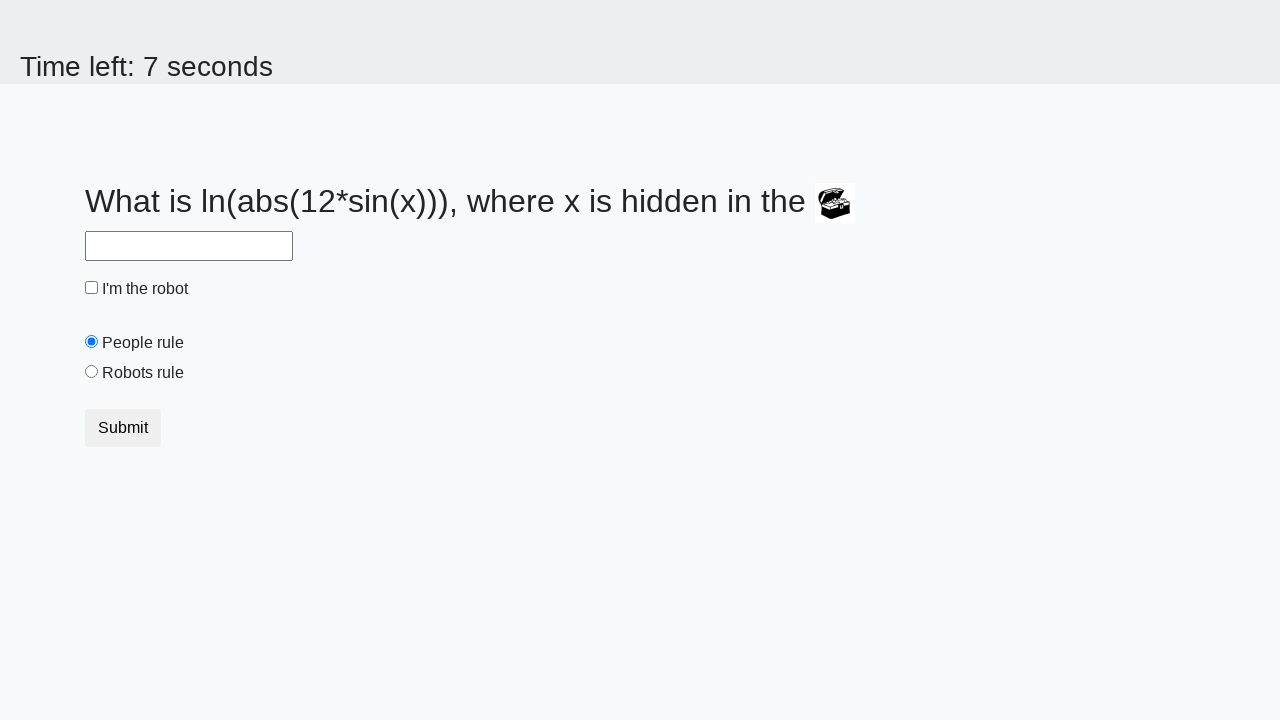

Located the treasure element
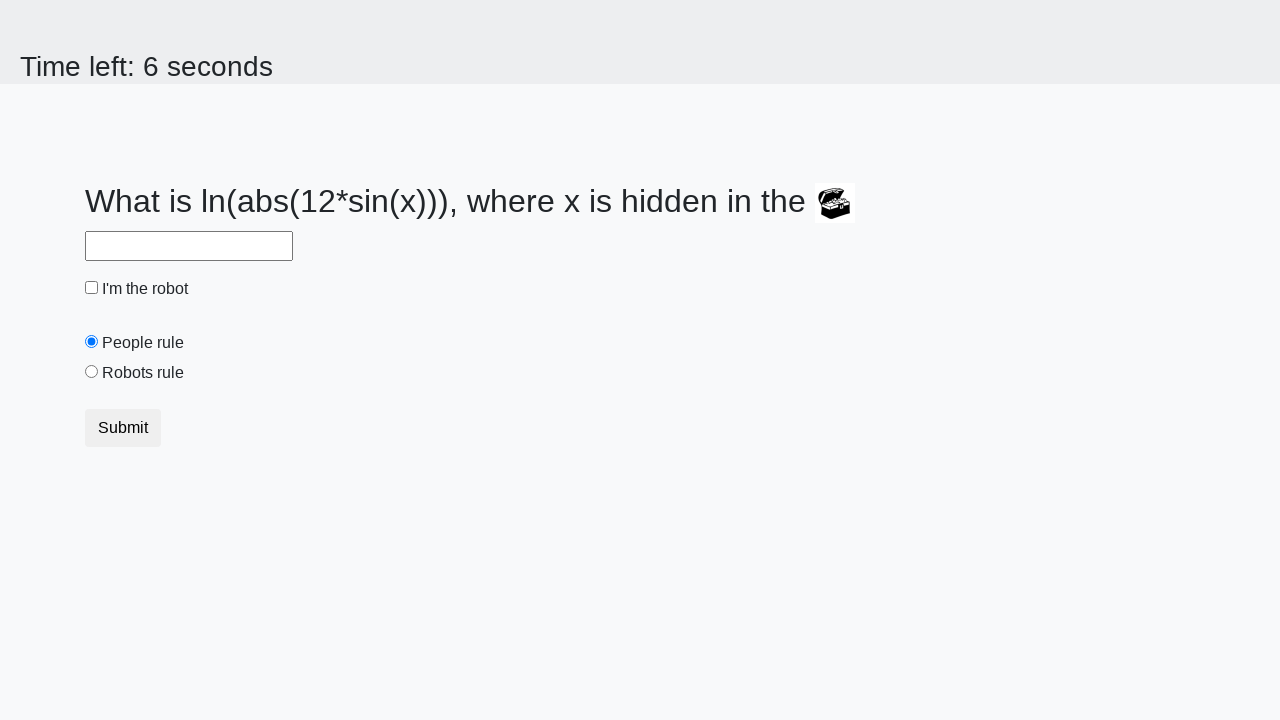

Retrieved valuex attribute from treasure element
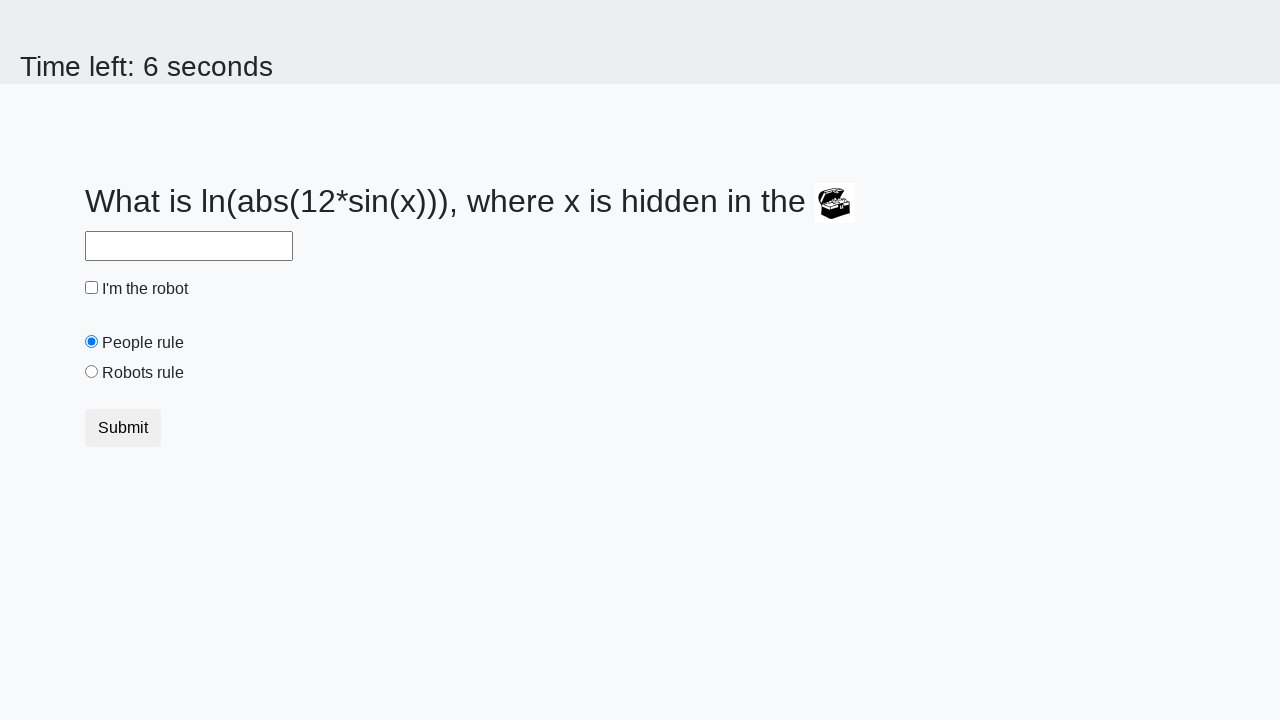

Calculated logarithmic value from retrieved attribute
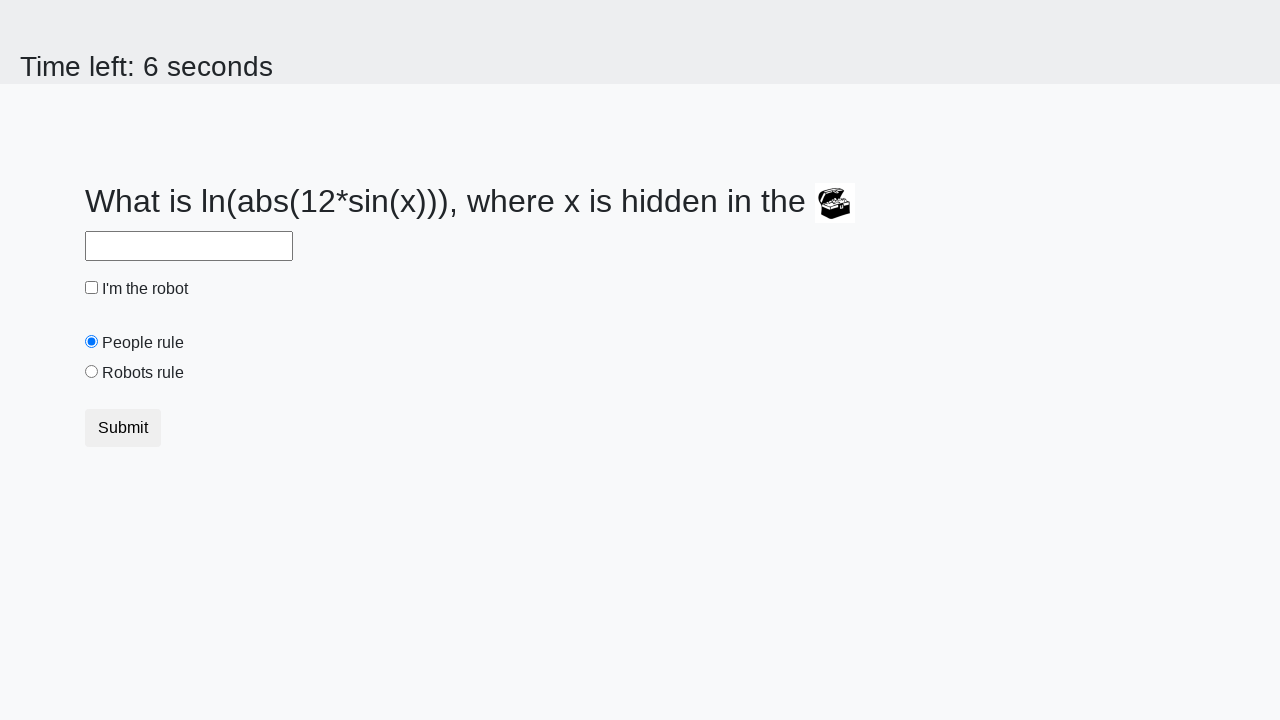

Filled answer field with calculated value on #answer
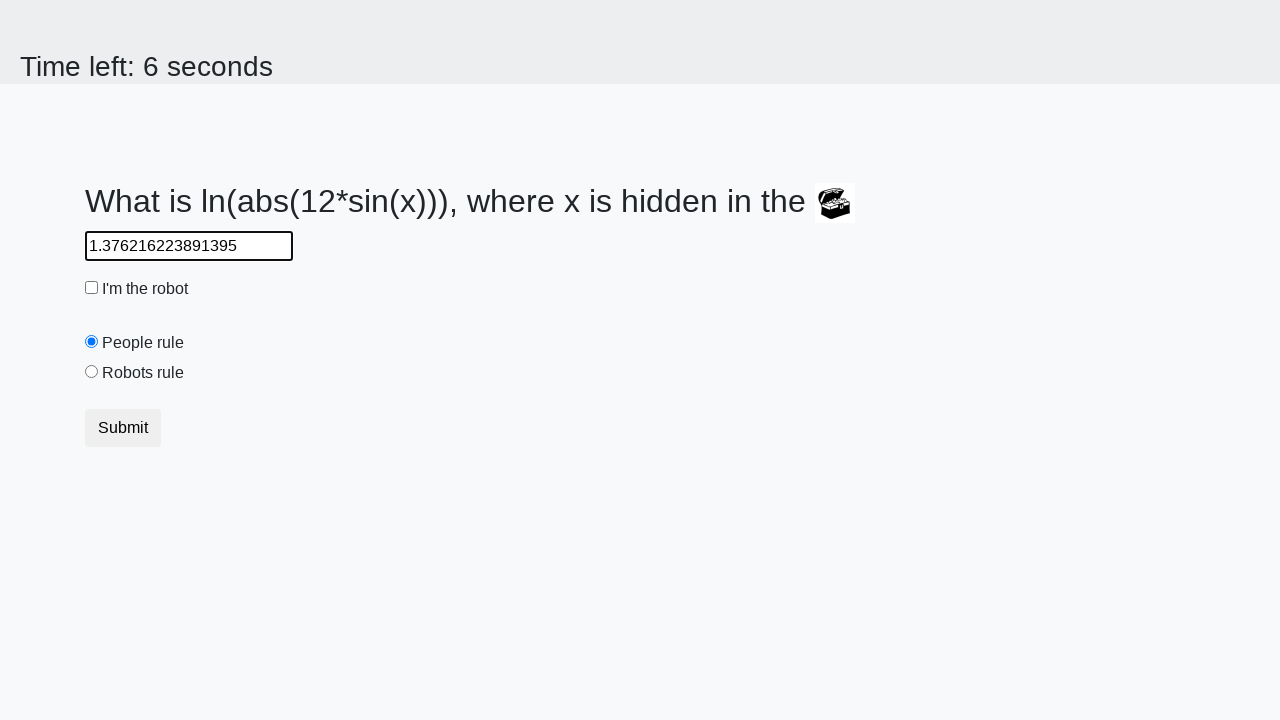

Clicked robot checkbox at (92, 288) on #robotCheckbox
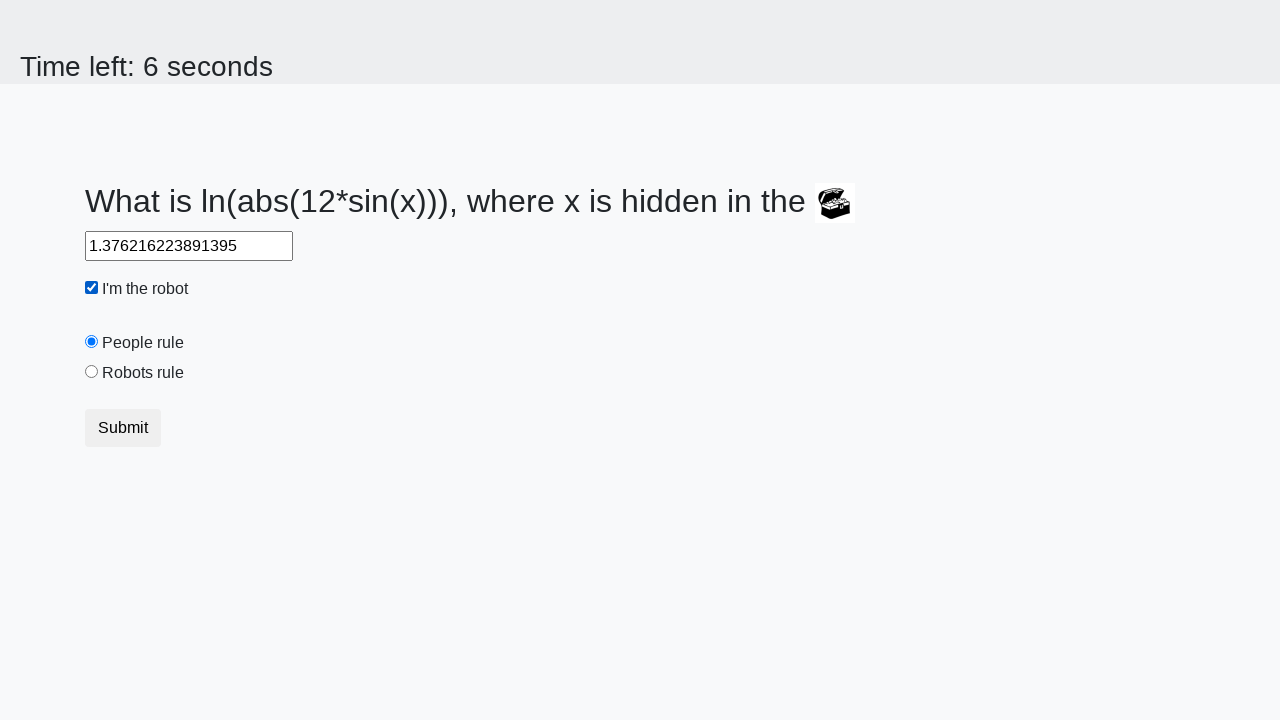

Clicked robots rule radio button at (92, 372) on #robotsRule
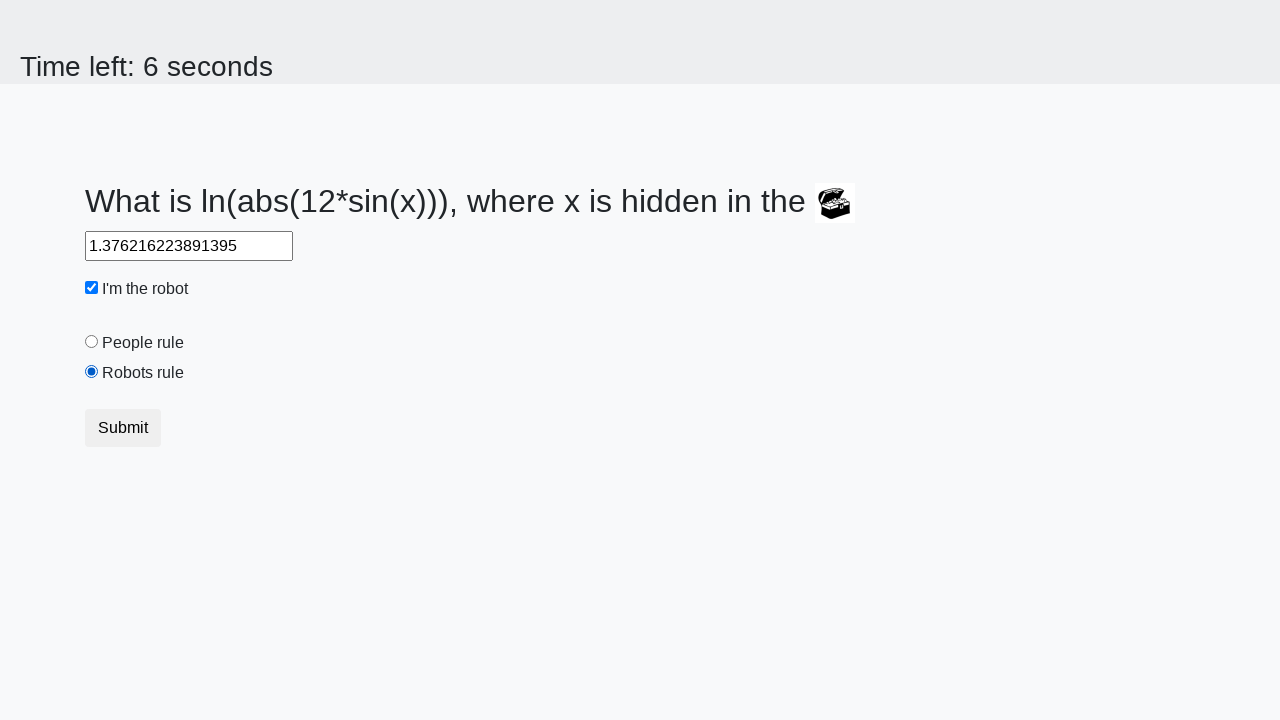

Clicked submit button to complete form at (123, 428) on button
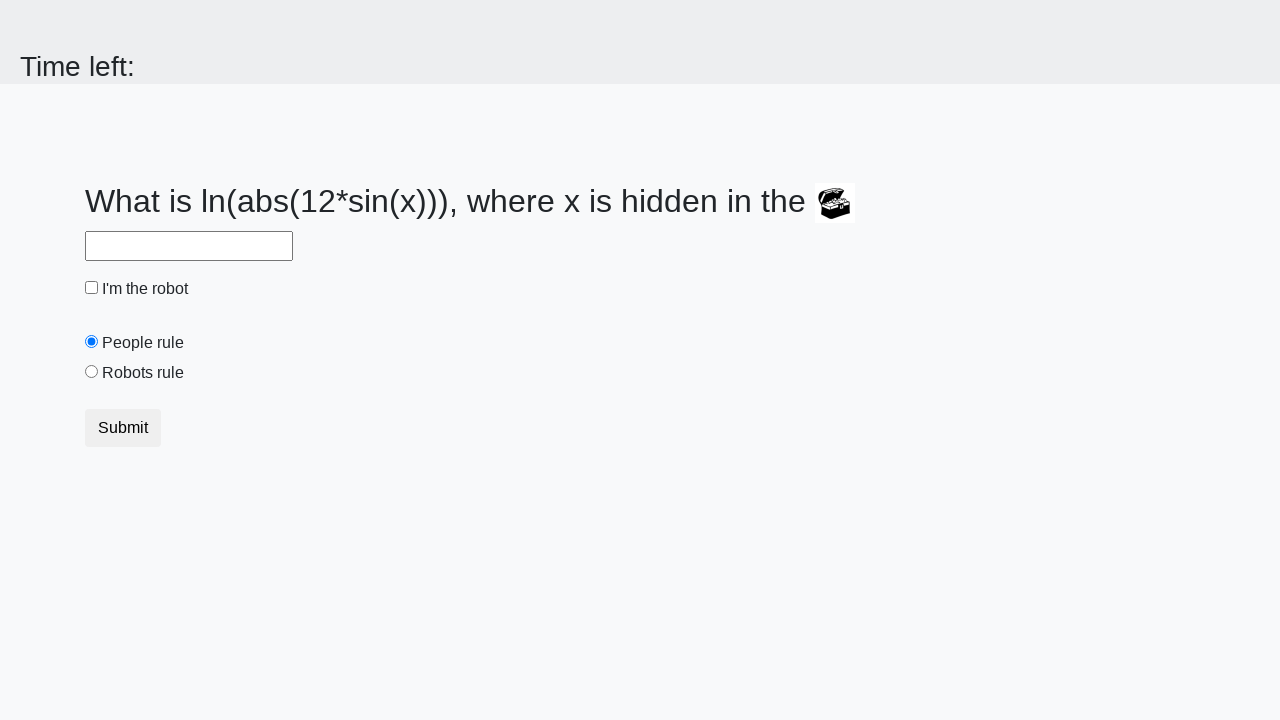

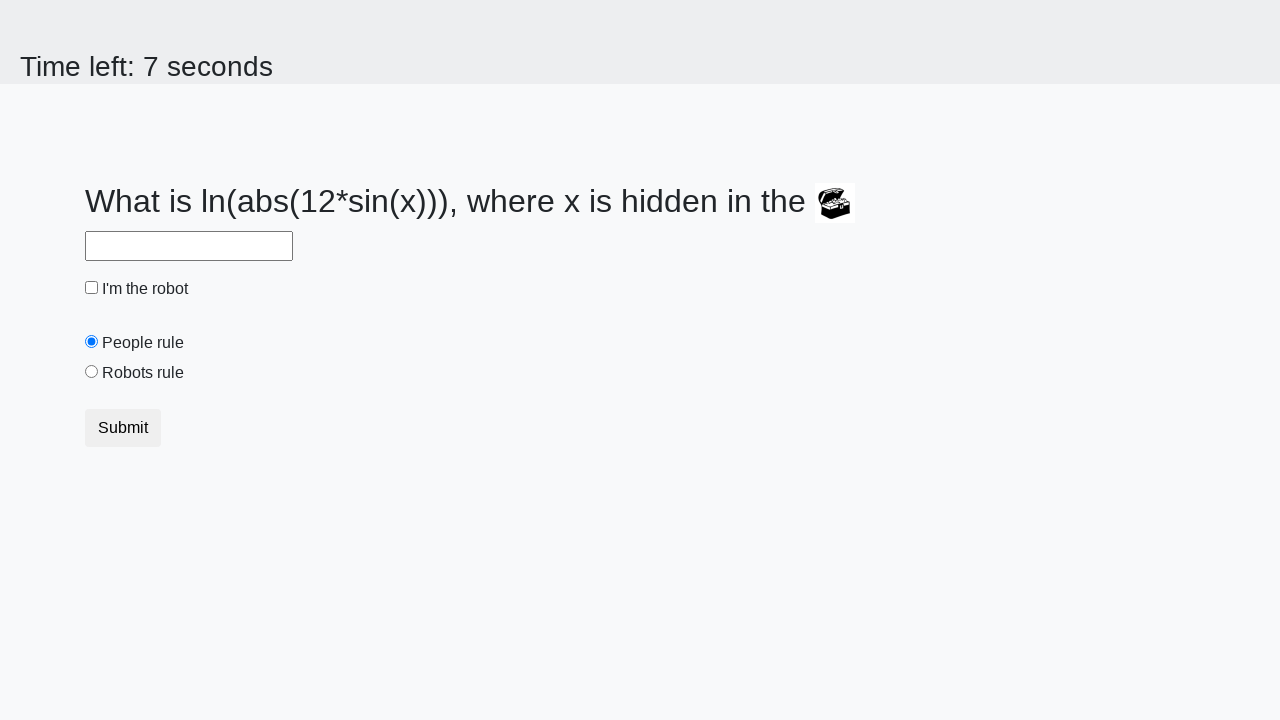